Tests that the Paris.cl homepage loads completely

Starting URL: https://www.paris.cl

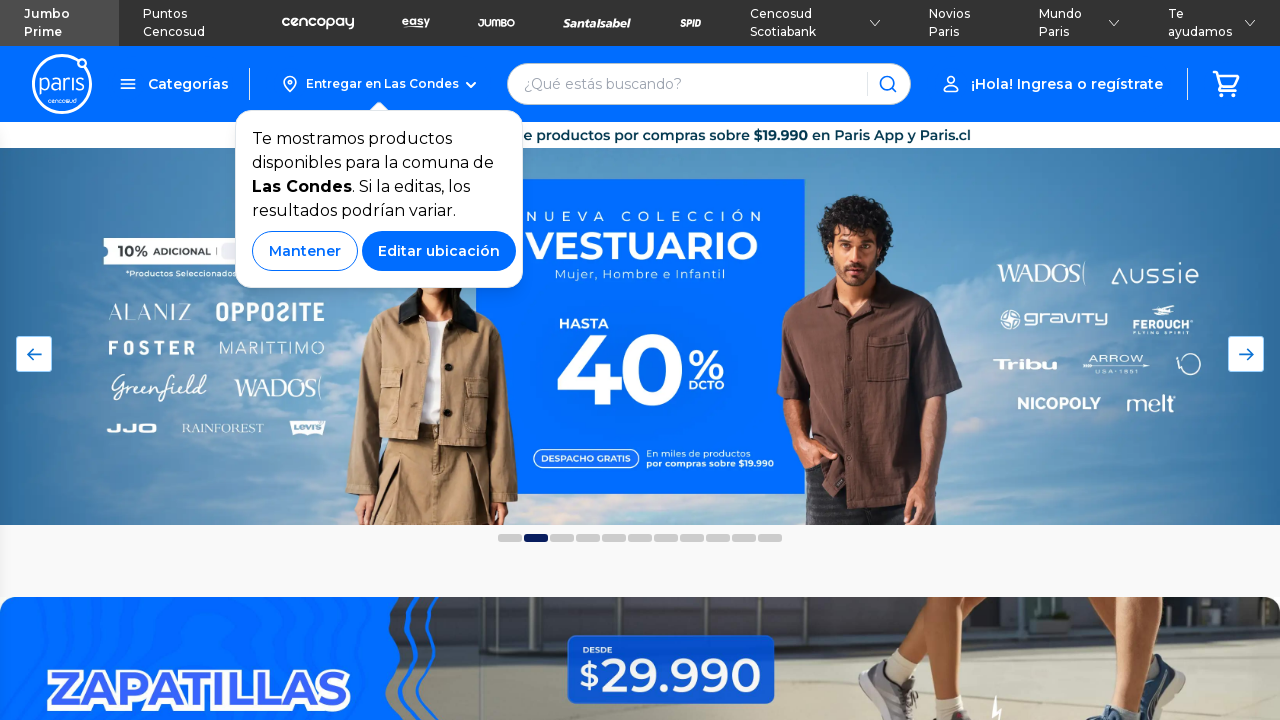

Waited for Paris.cl homepage DOM to load completely
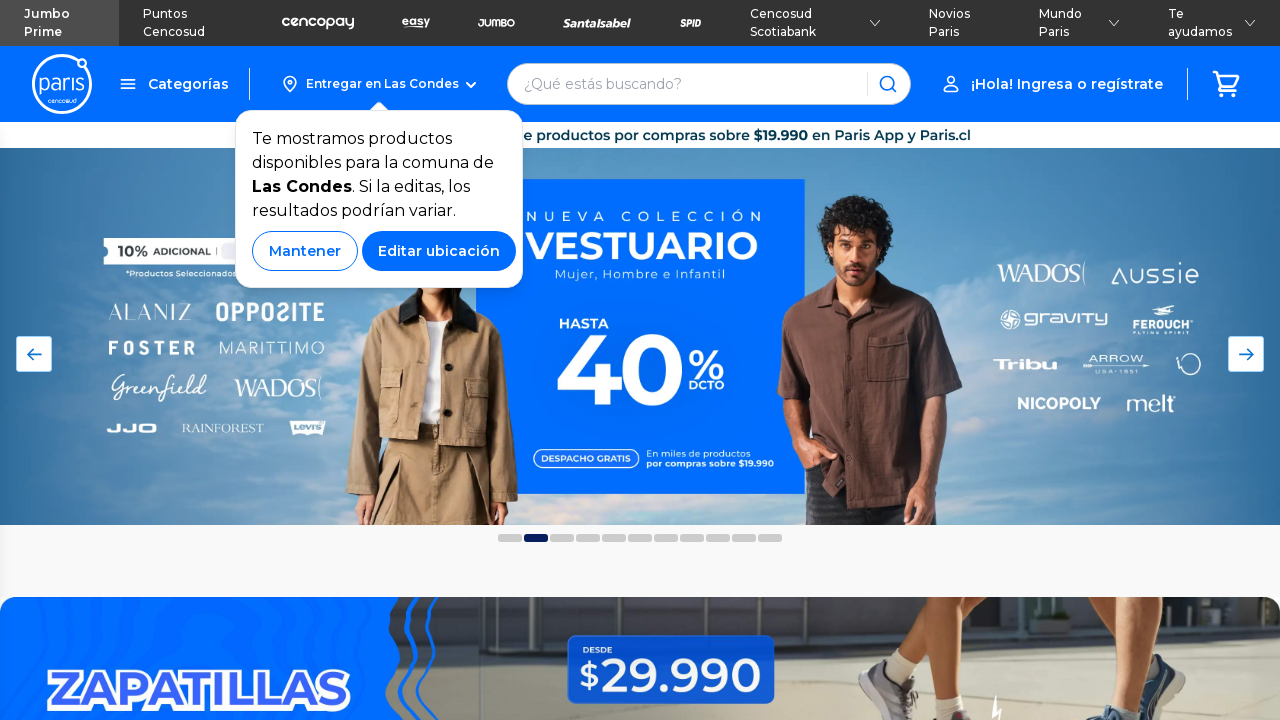

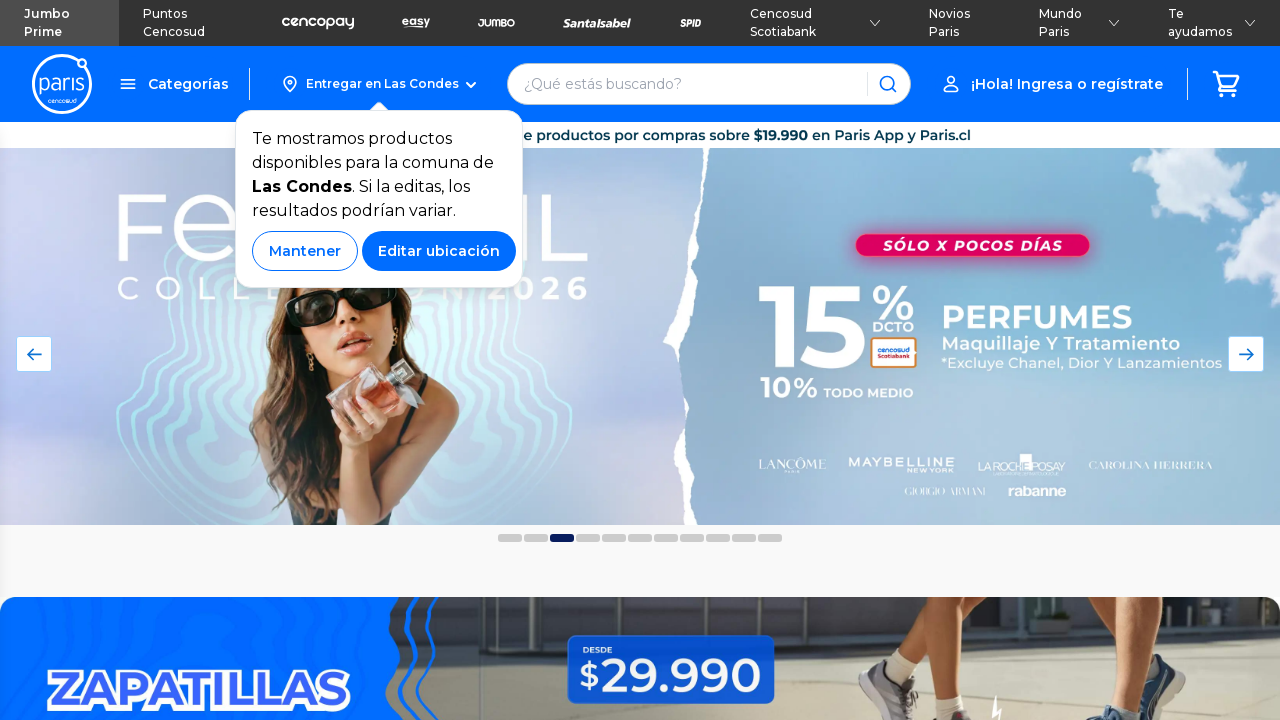